Navigates to Rotten Tomatoes Certified Fresh Movies page and verifies the page loads successfully

Starting URL: https://www.rottentomatoes.com/browse/movies_in_theaters/critics:certified_fresh~sort:popular

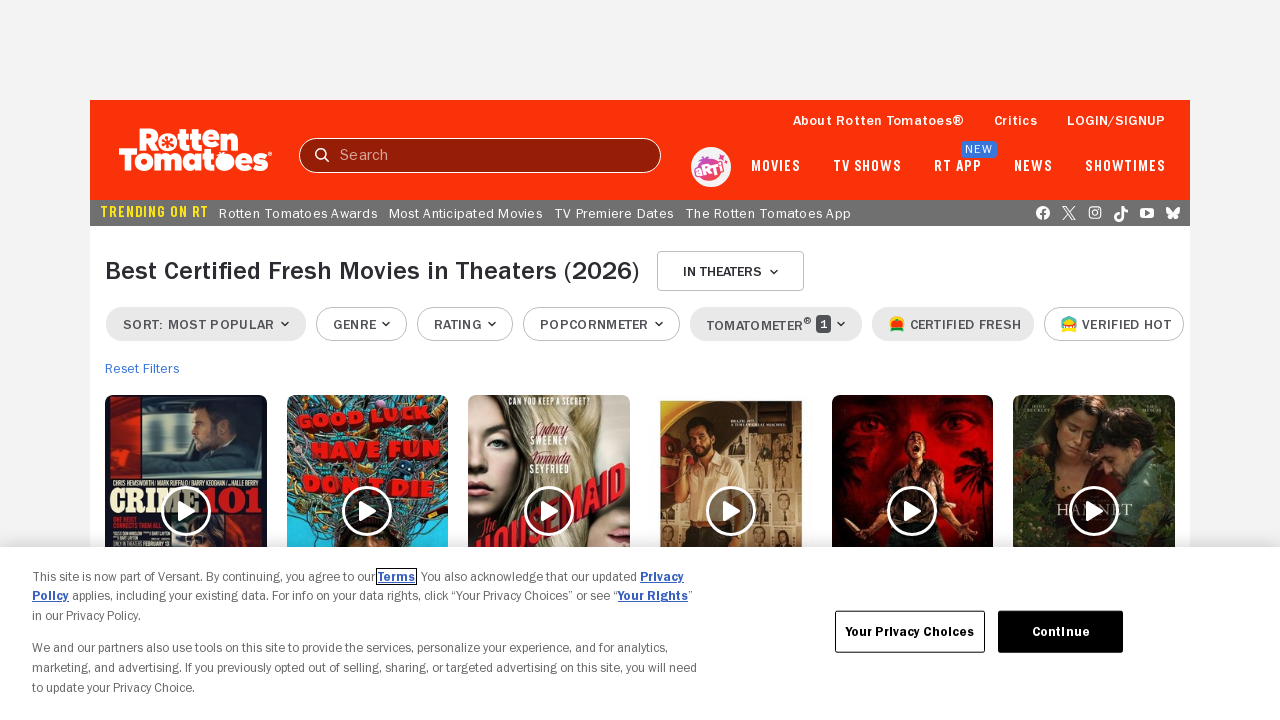

Navigated to Rotten Tomatoes Certified Fresh Movies page
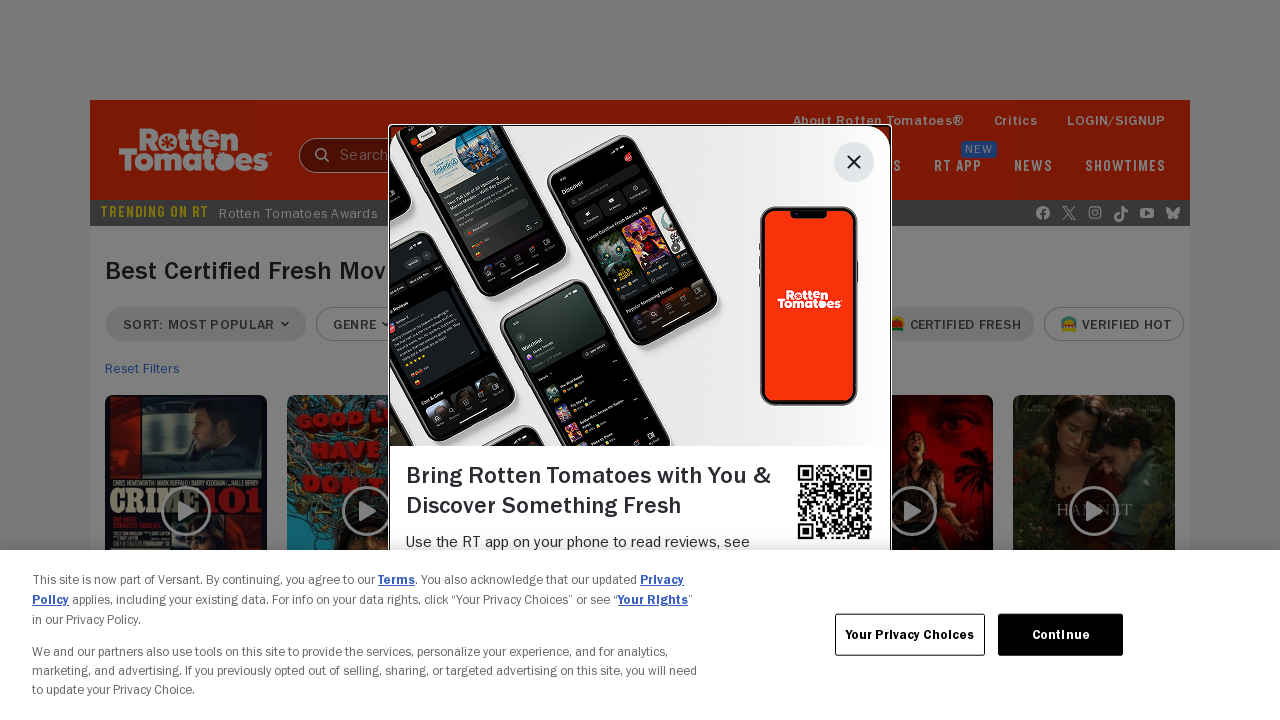

Page content loaded (domcontentloaded state reached)
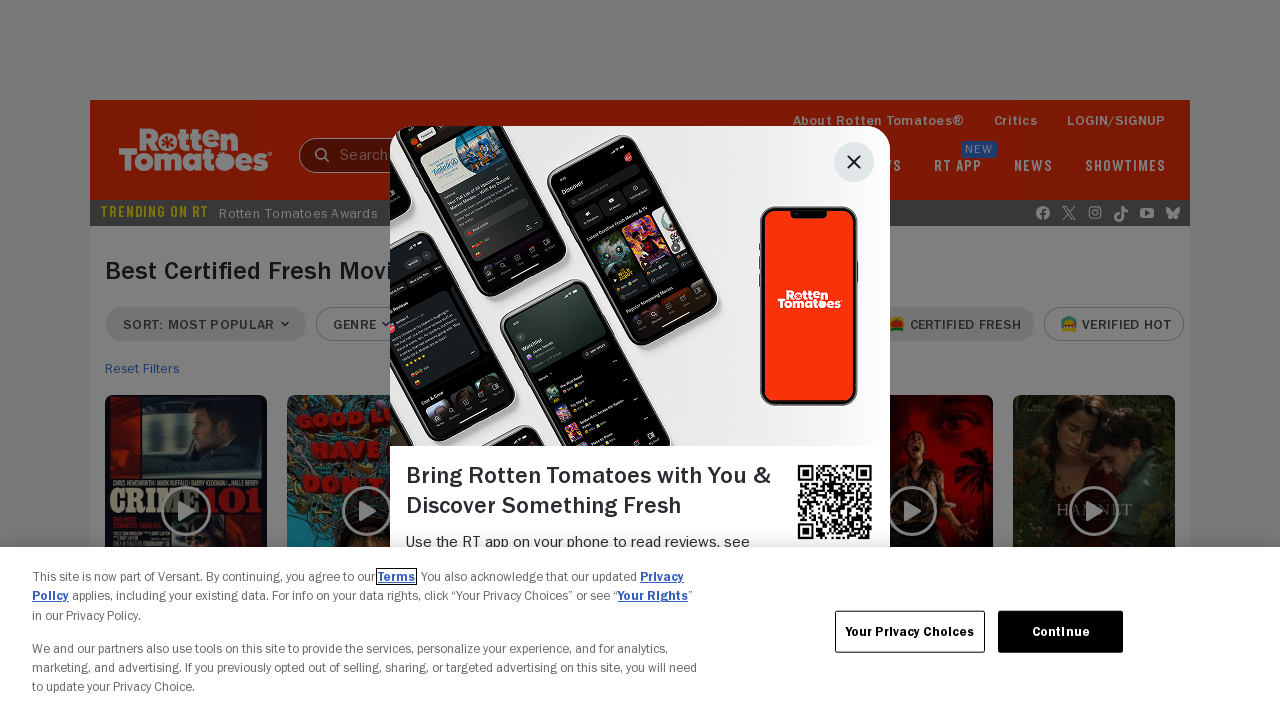

Retrieved page title to verify successful navigation
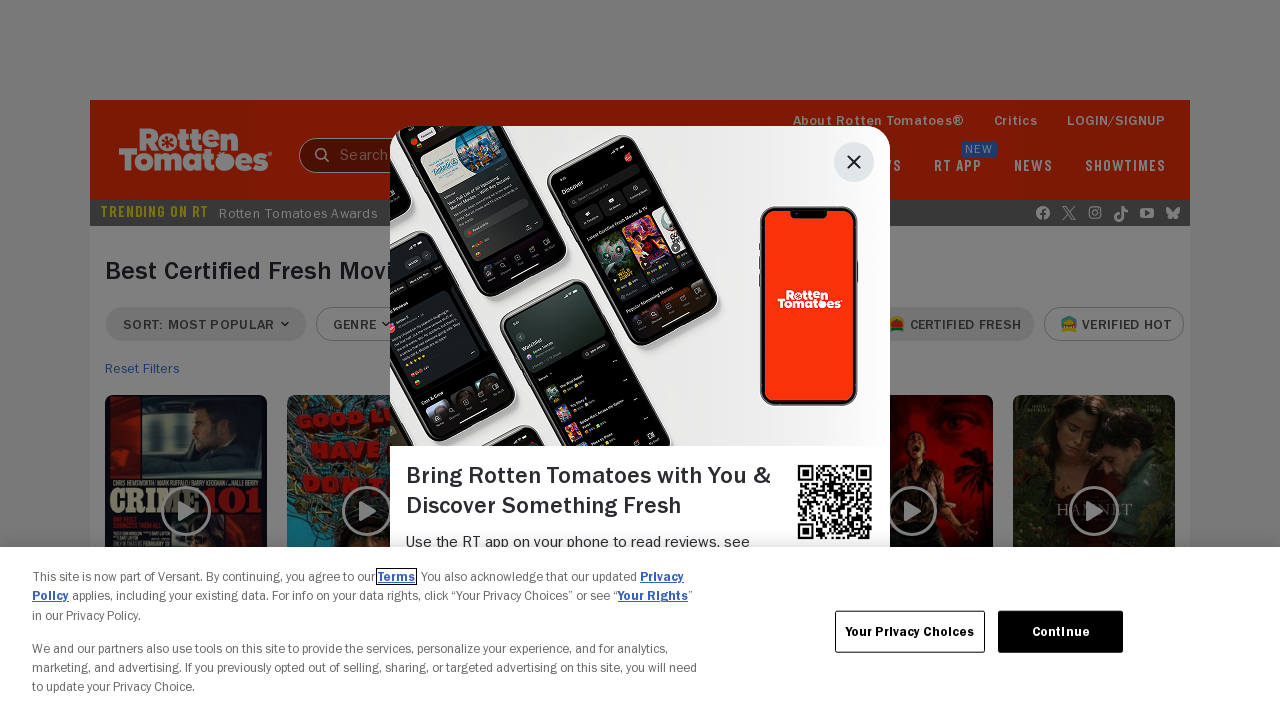

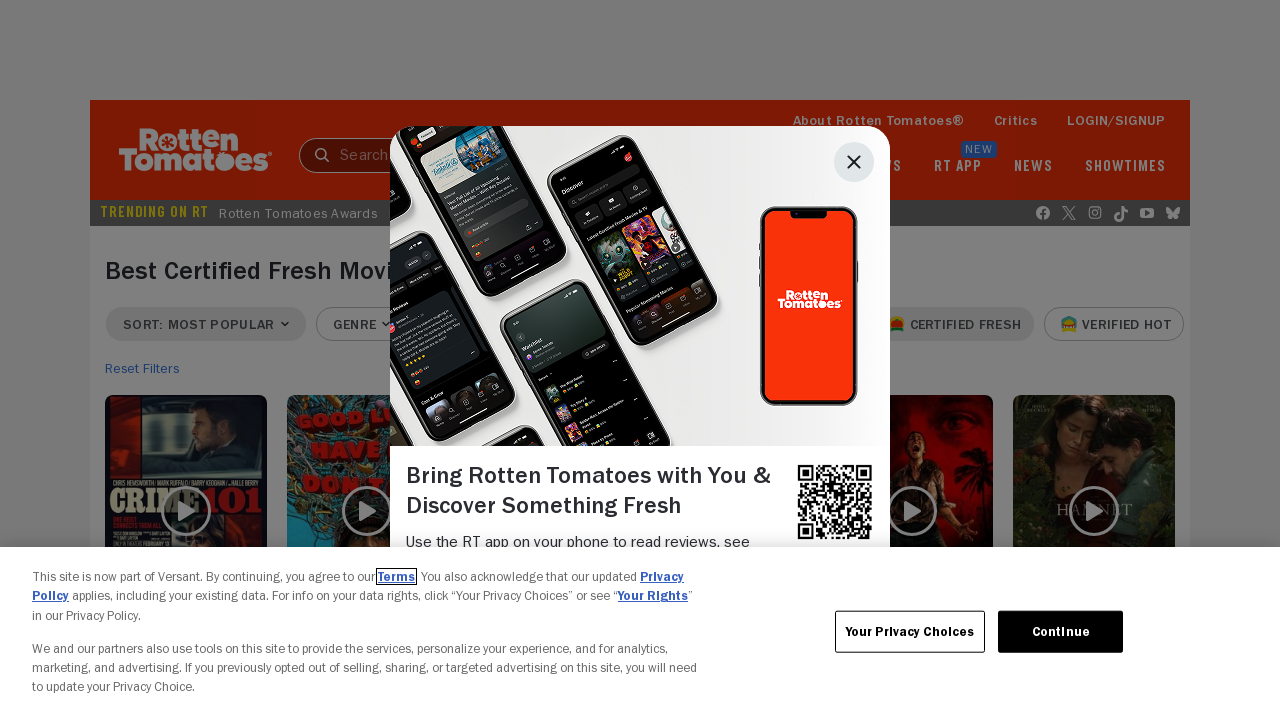